Navigates to an OpenCart login page and clicks on the About Us link to test page navigation

Starting URL: https://naveenautomationlabs.com/opencart/index.php?route=account/login

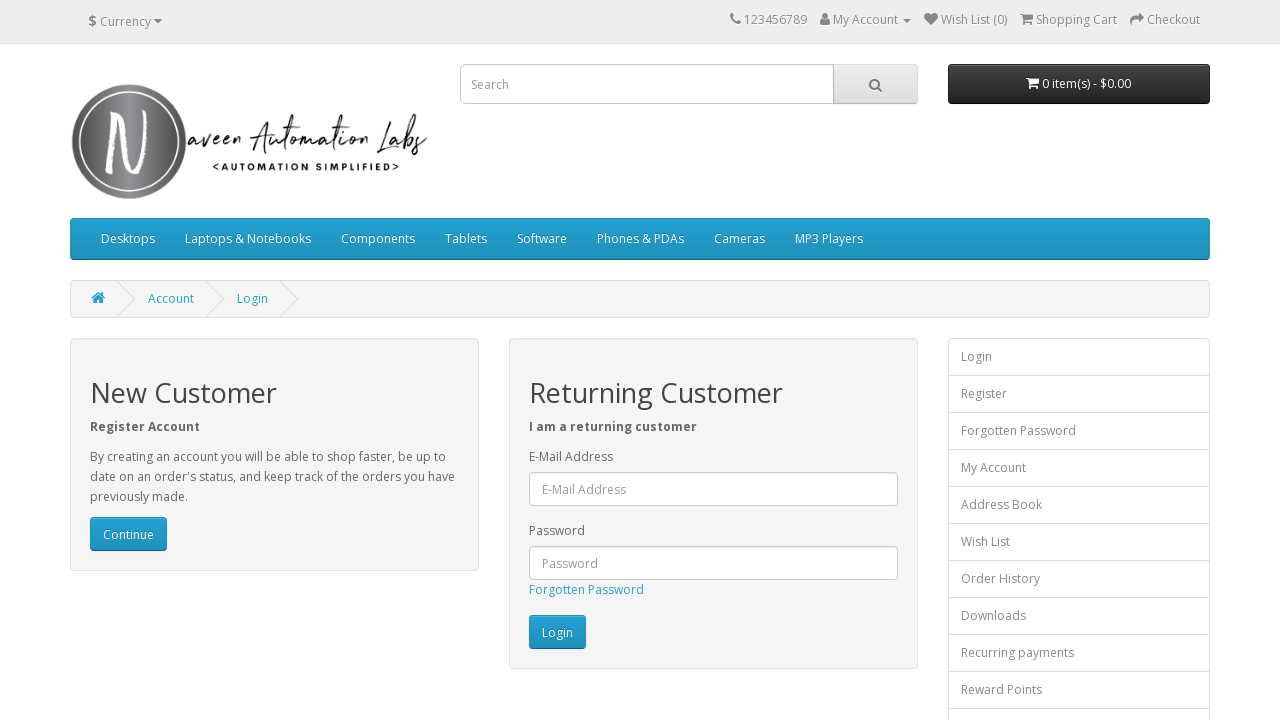

Clicked on About Us link at (96, 548) on a:text('About Us')
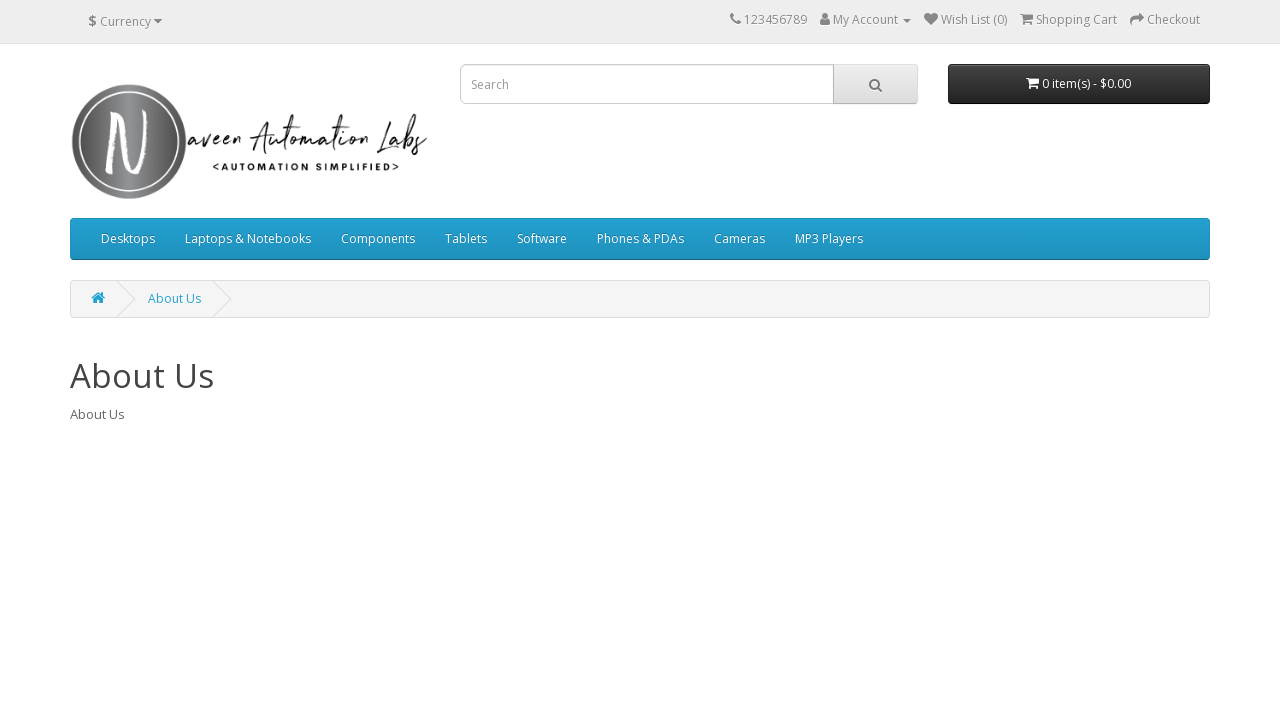

About Us page loaded and title contains 'About'
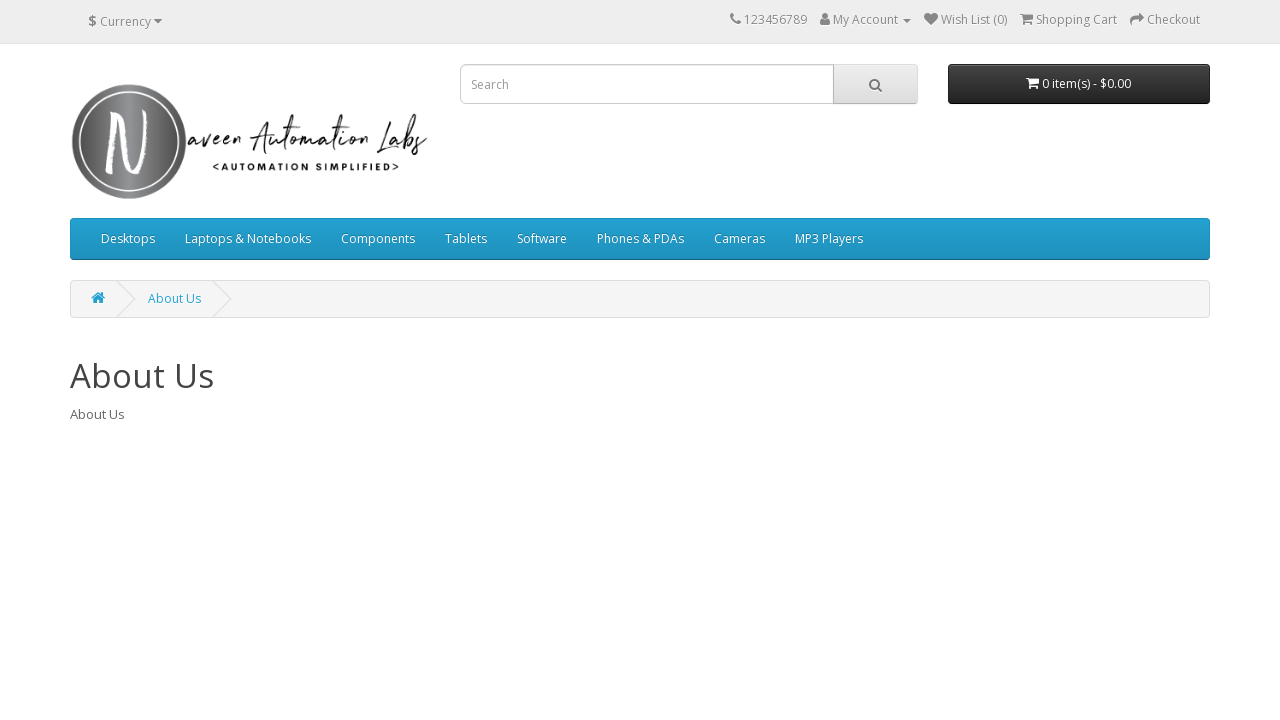

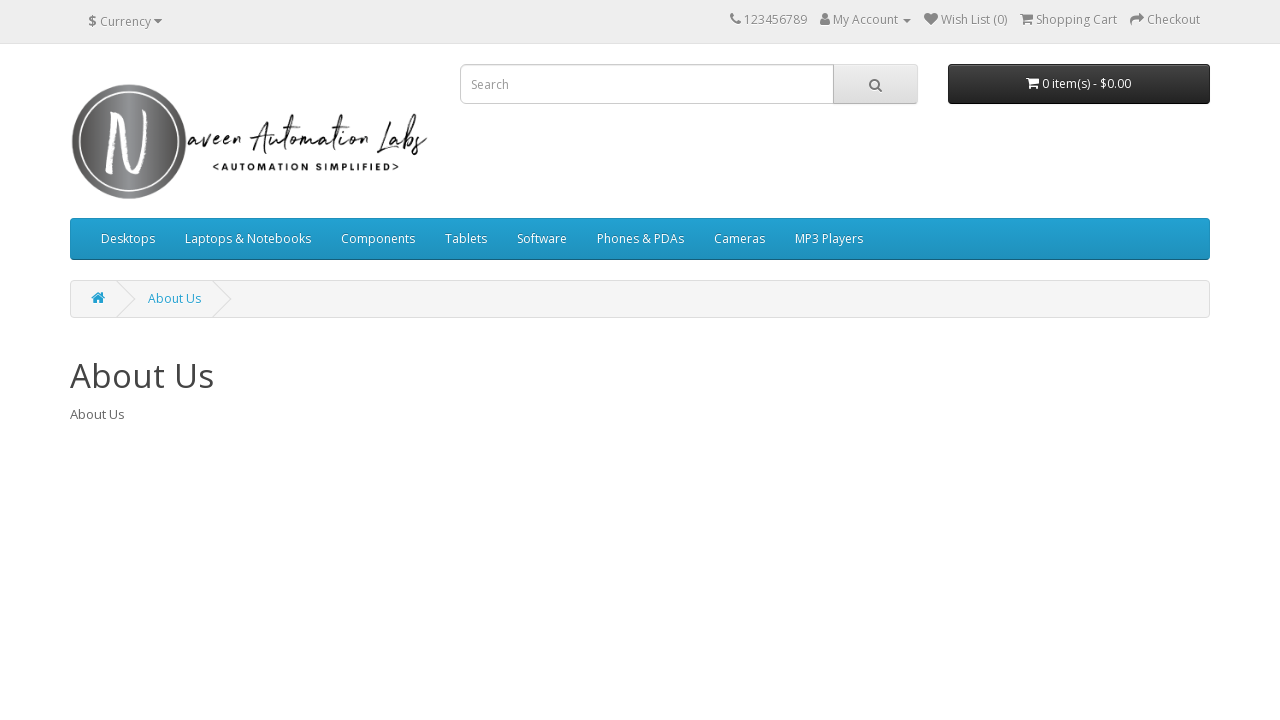